Tests file upload functionality by uploading a file and submitting the form

Starting URL: https://practice-automation.com/file-upload/

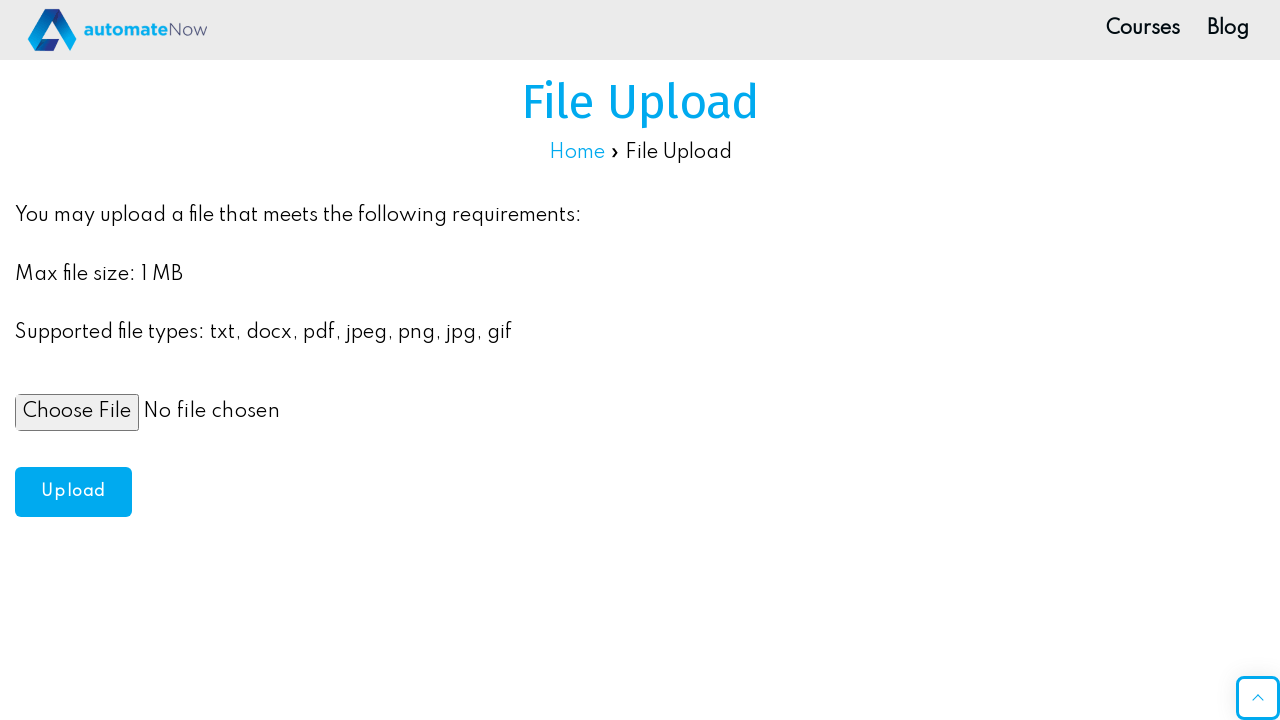

Set input file 'test.txt' with test content to file upload field
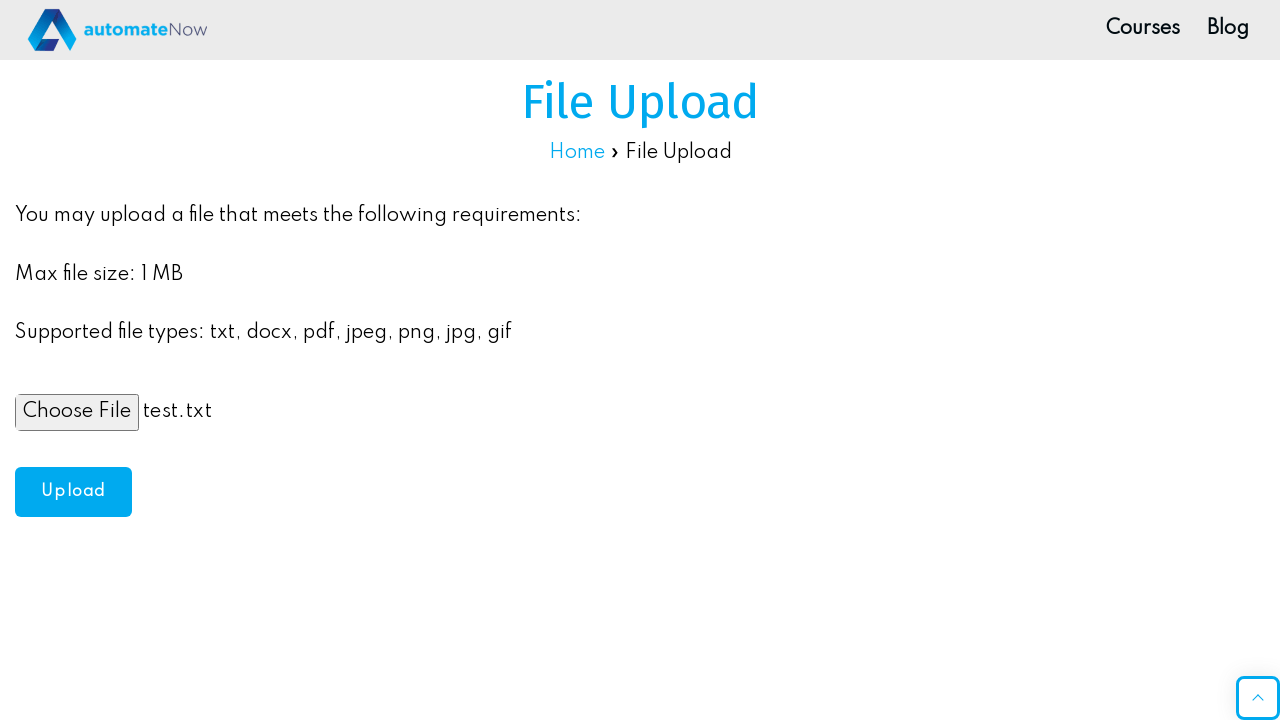

Clicked upload button to submit the file at (73, 492) on #upload-btn
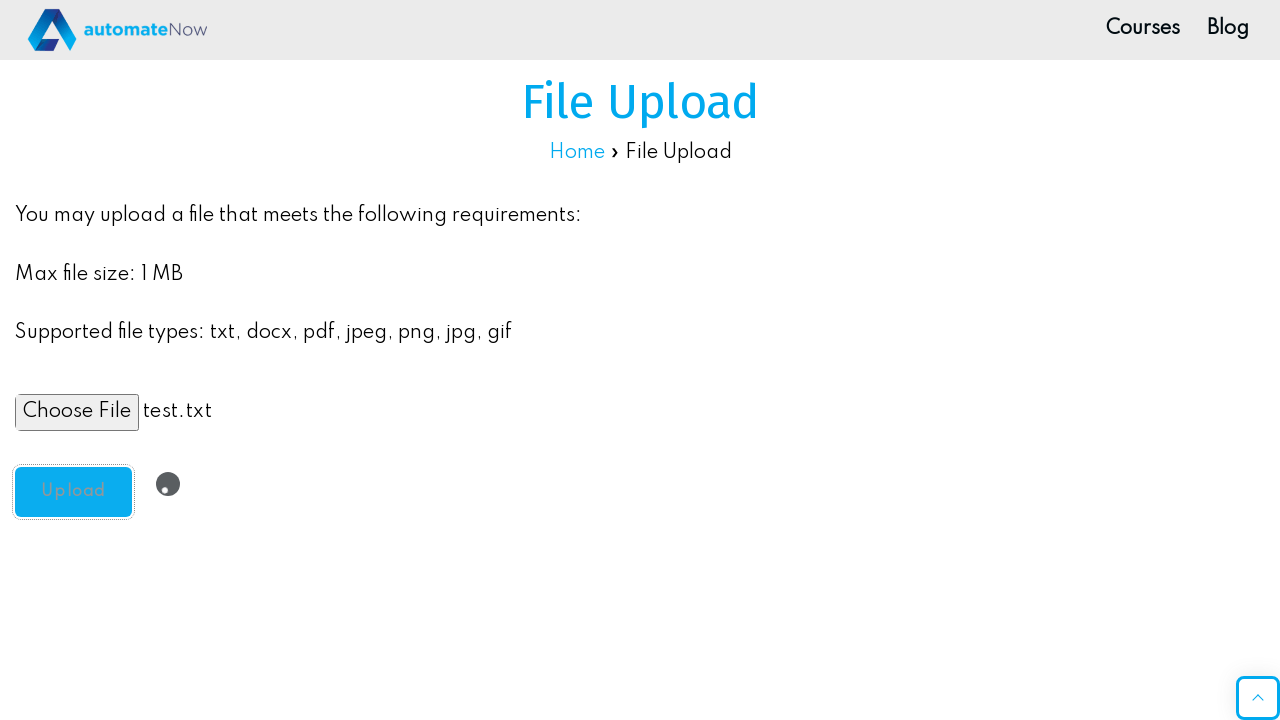

Success message appeared confirming file upload completion
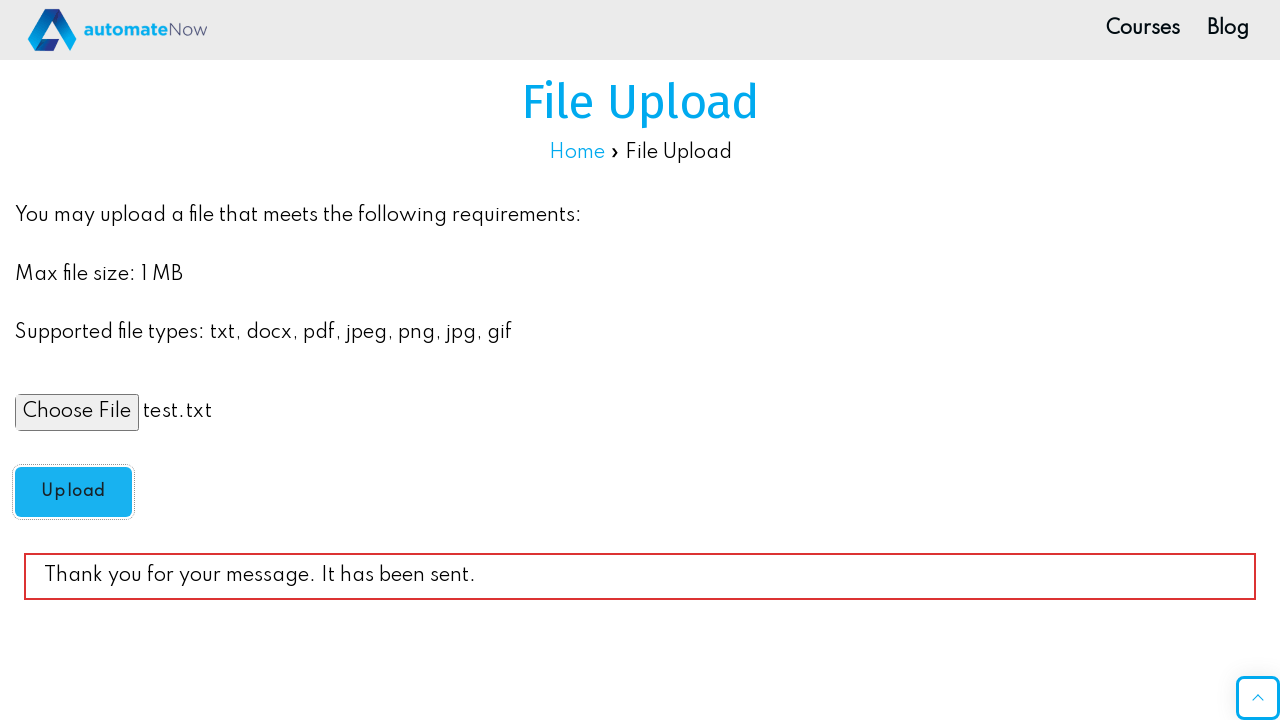

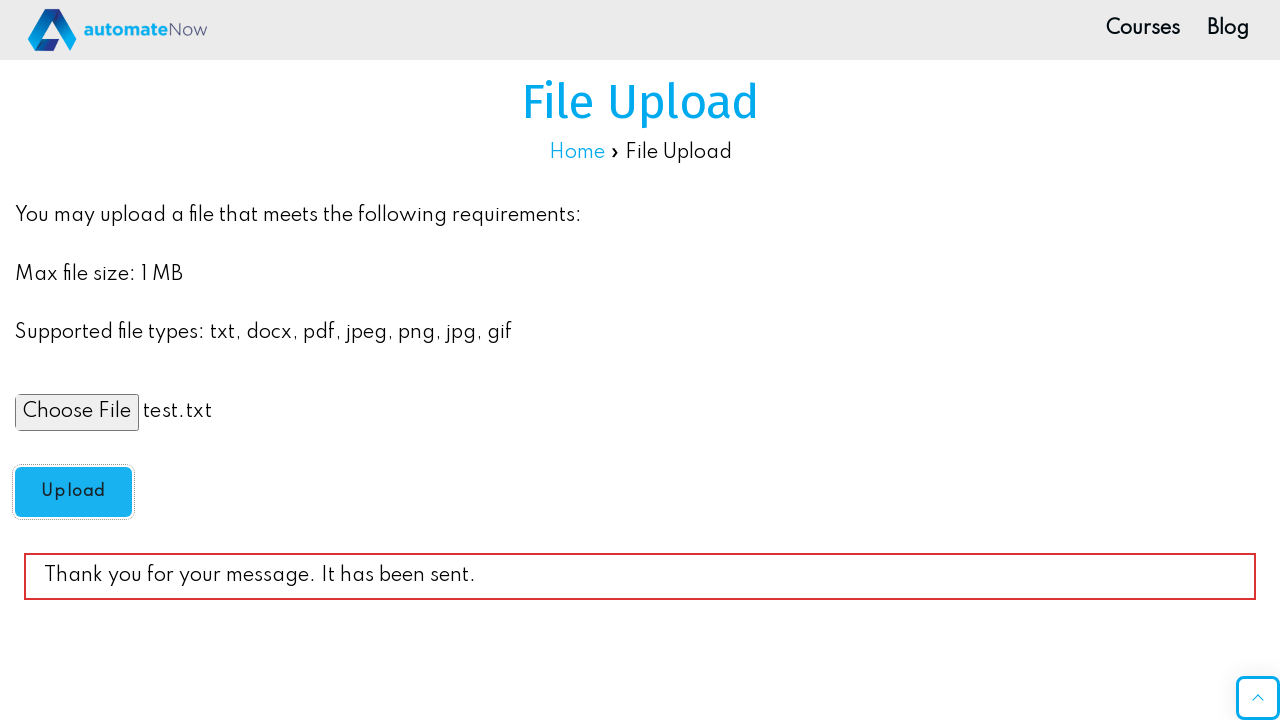